Tests the search functionality on the Python.org website by entering "pycon" in the search box and submitting the search form

Starting URL: https://www.python.org

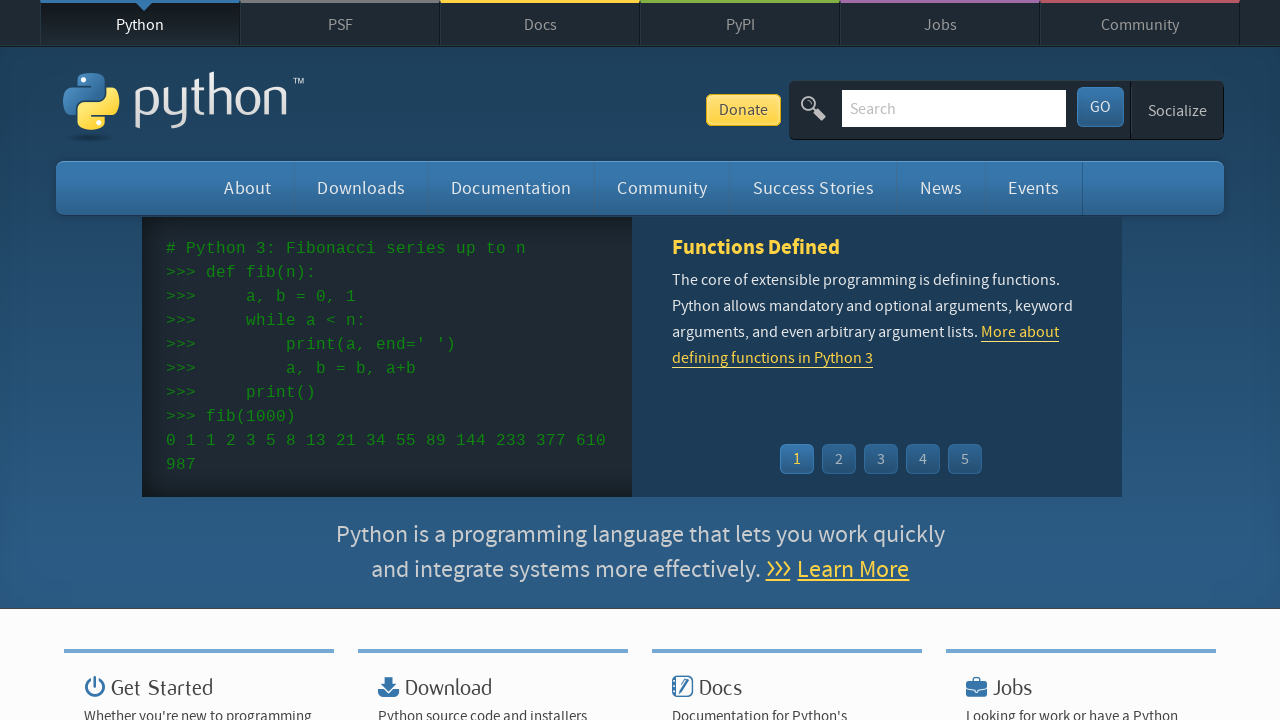

Verified page title contains 'Python'
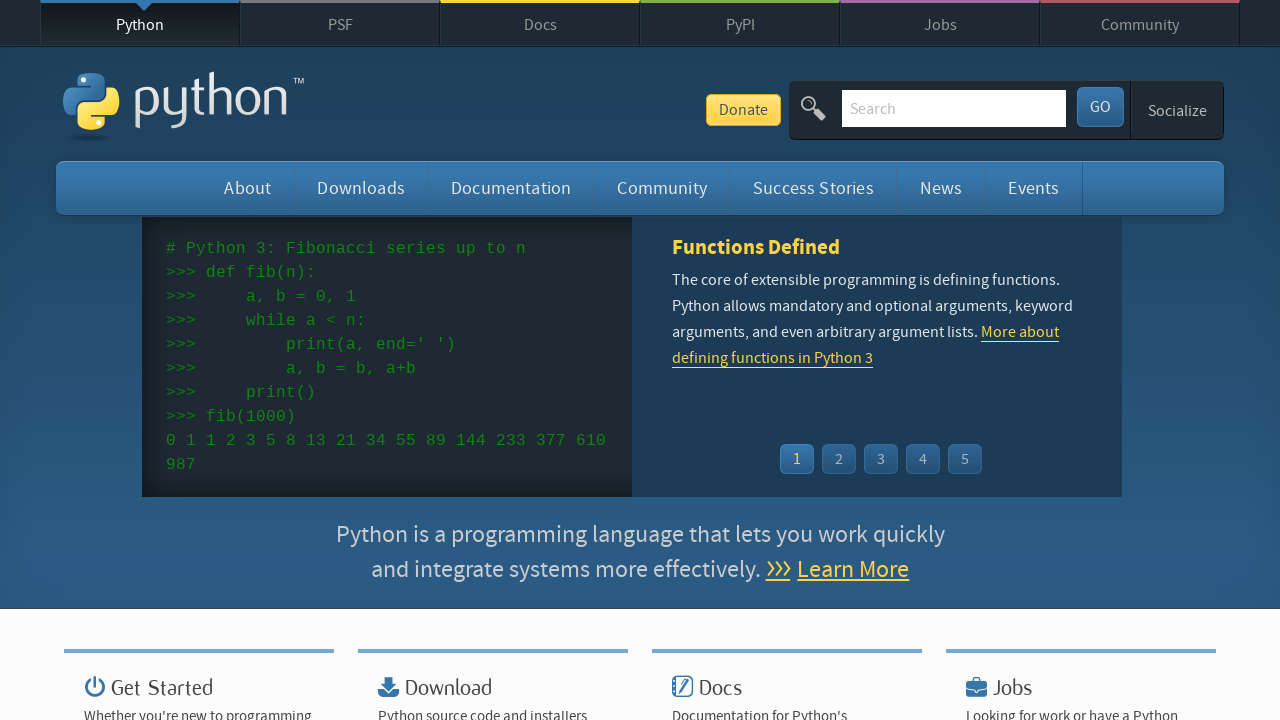

Filled search box with 'pycon' on input[name='q']
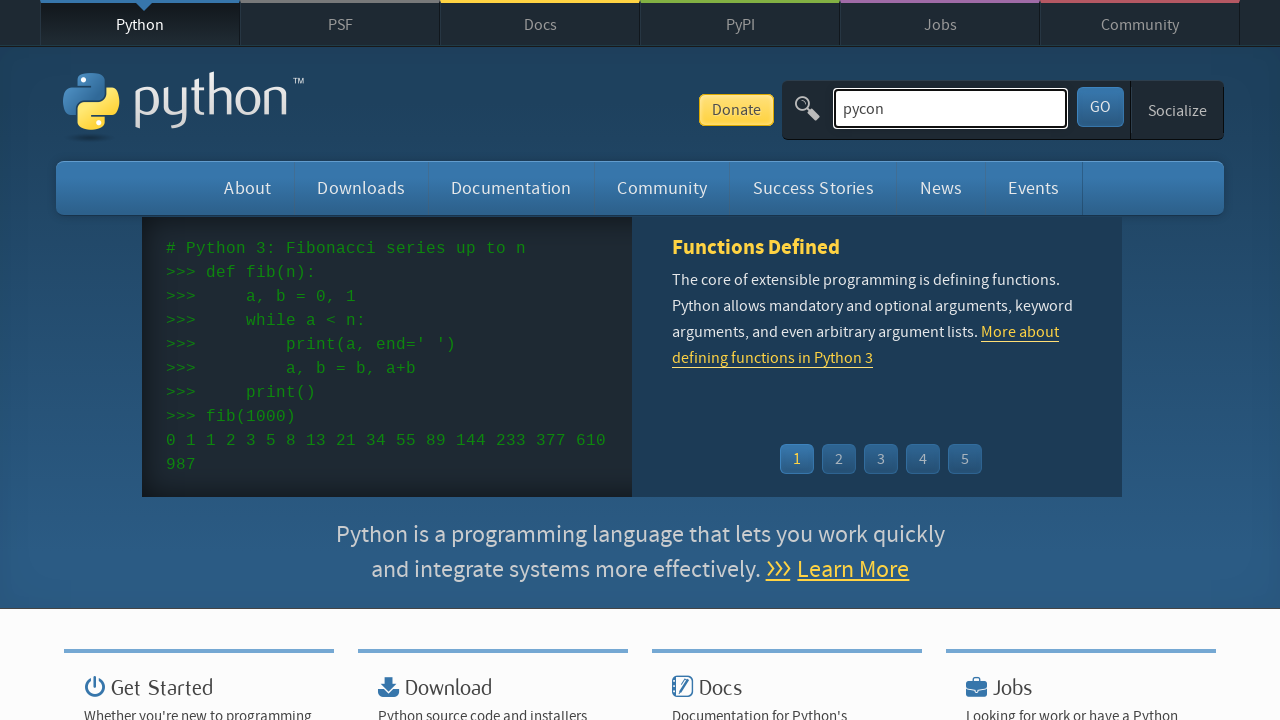

Pressed Enter to submit search form on input[name='q']
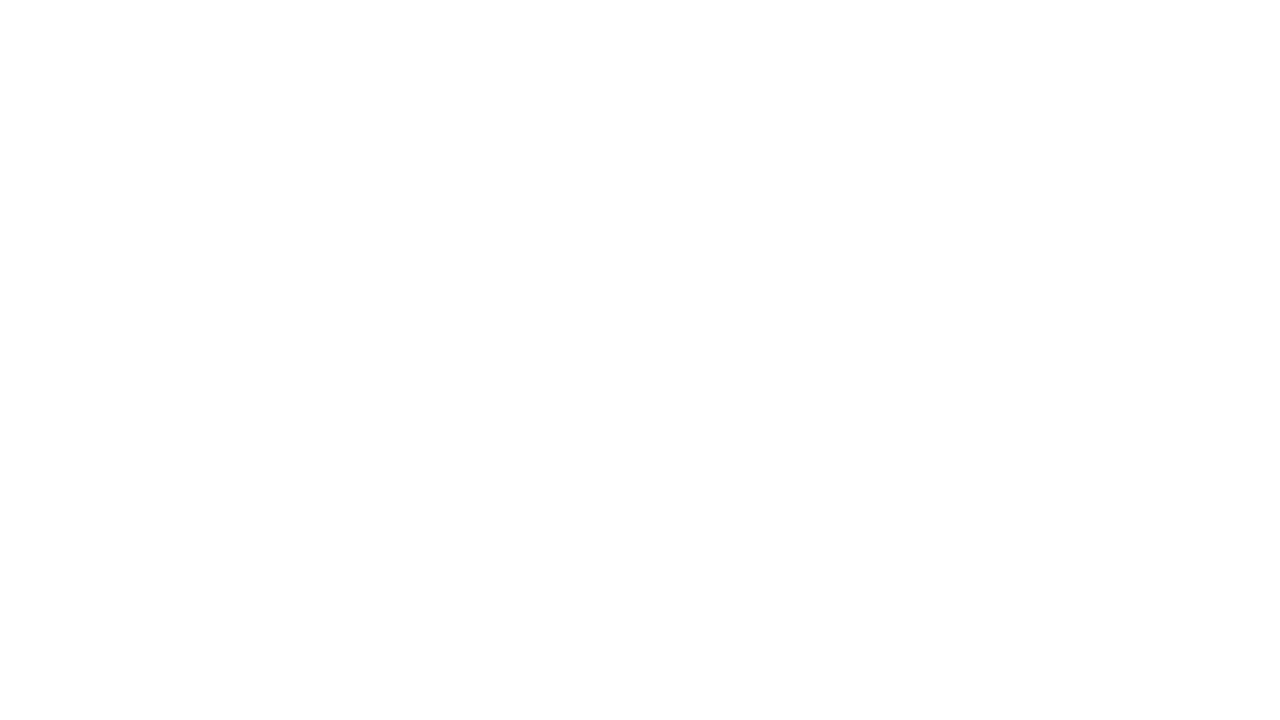

Waited for network idle state after search submission
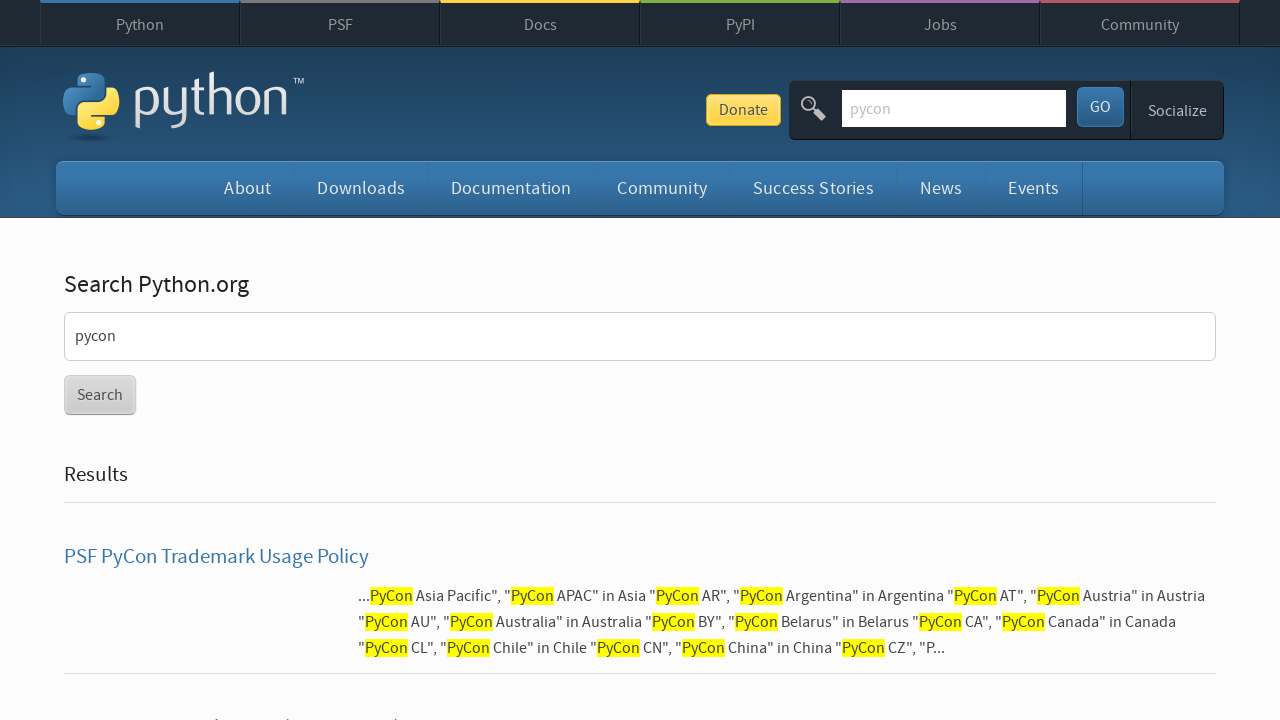

Verified search results are present (no 'No results found' message)
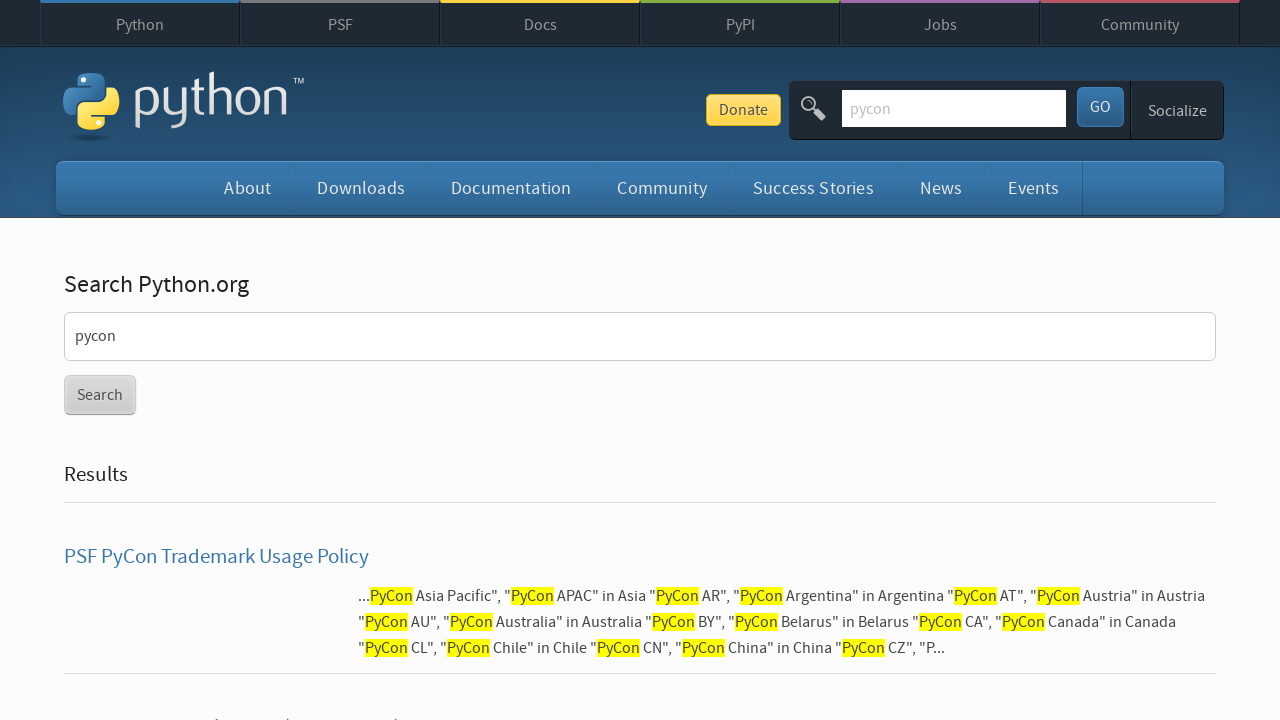

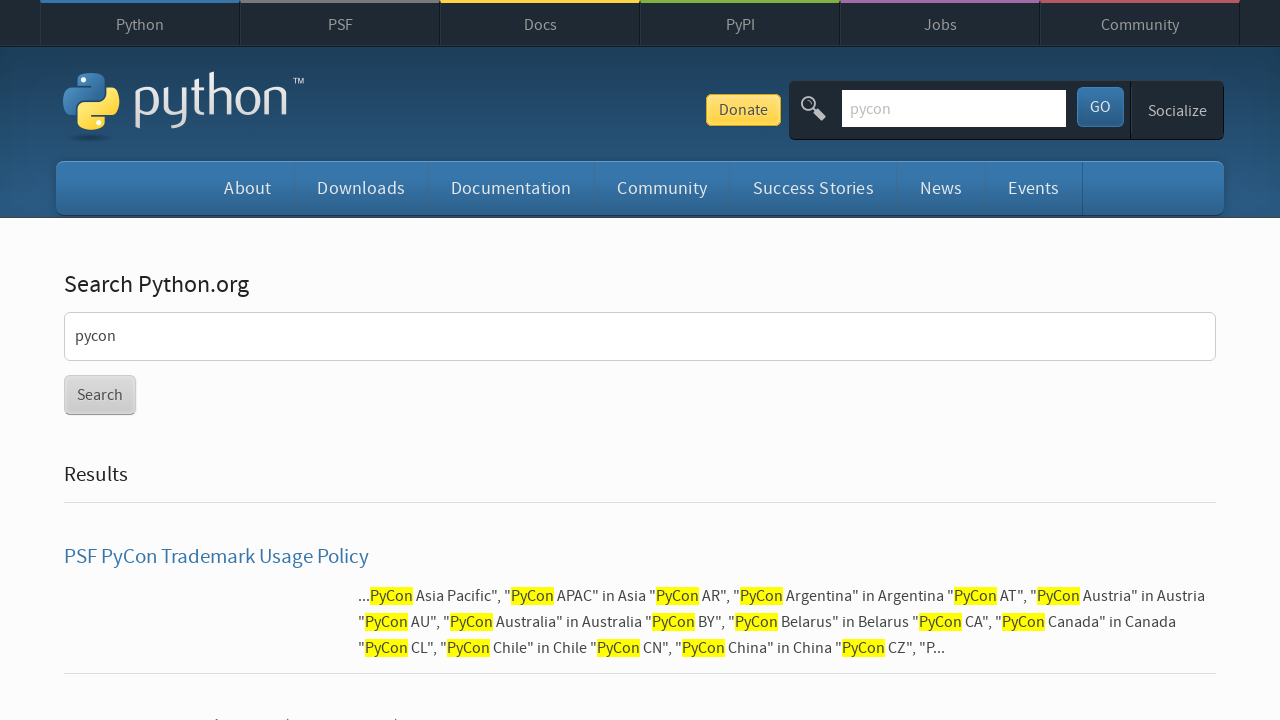